Tests the search functionality on CNKI academic database by entering a search term, clicking search, and navigating to the next page of results.

Starting URL: https://kns.cnki.net/kns8/defaultresult/index

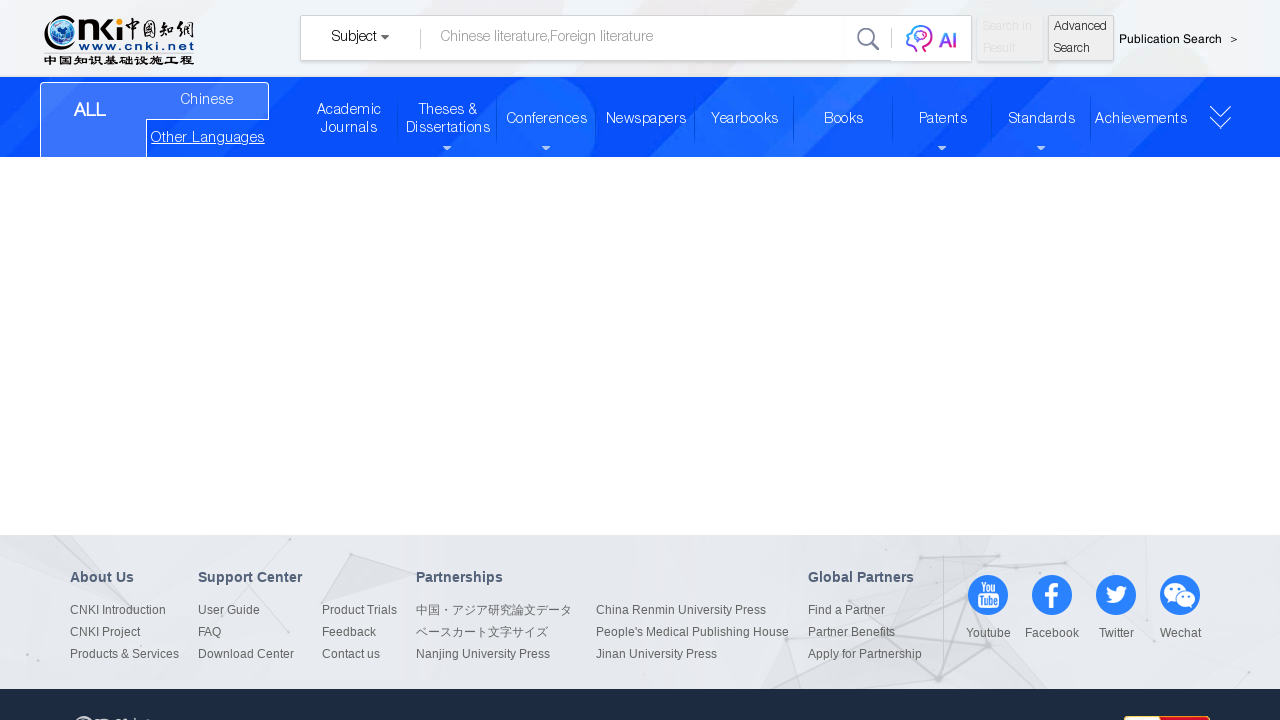

Search input field is ready
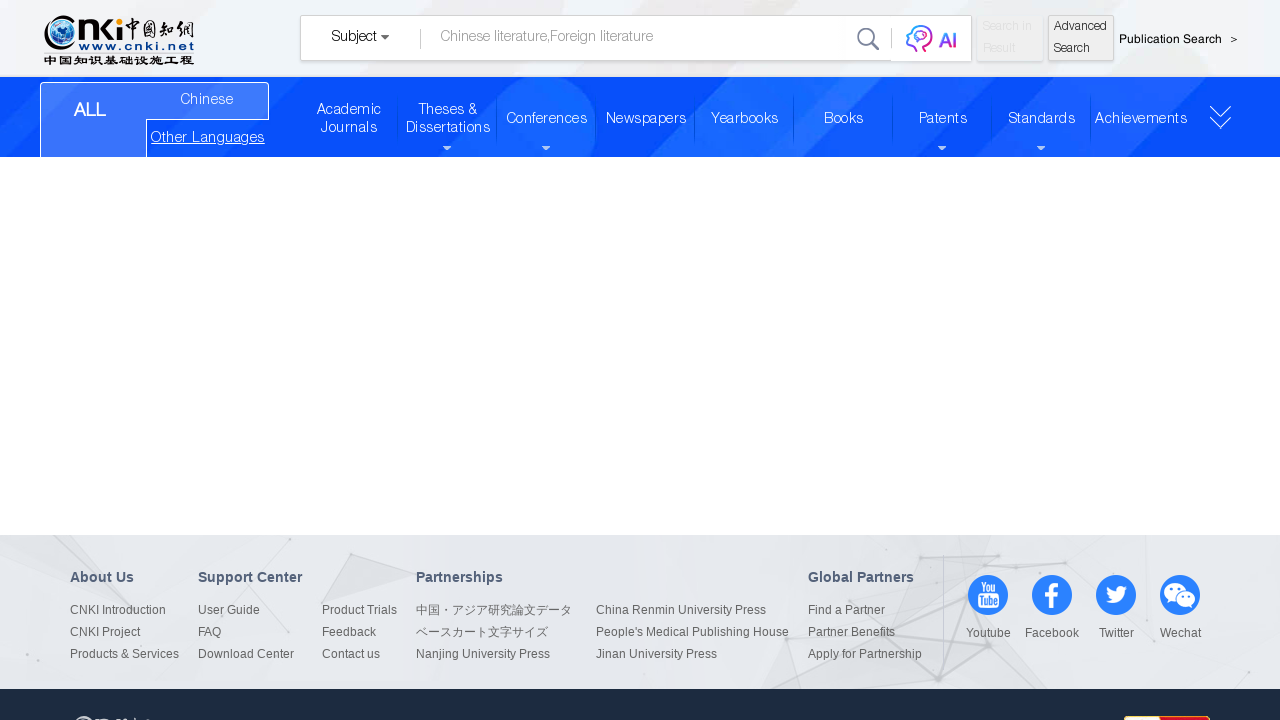

Entered search term '福建妇女' in search box on #txt_search
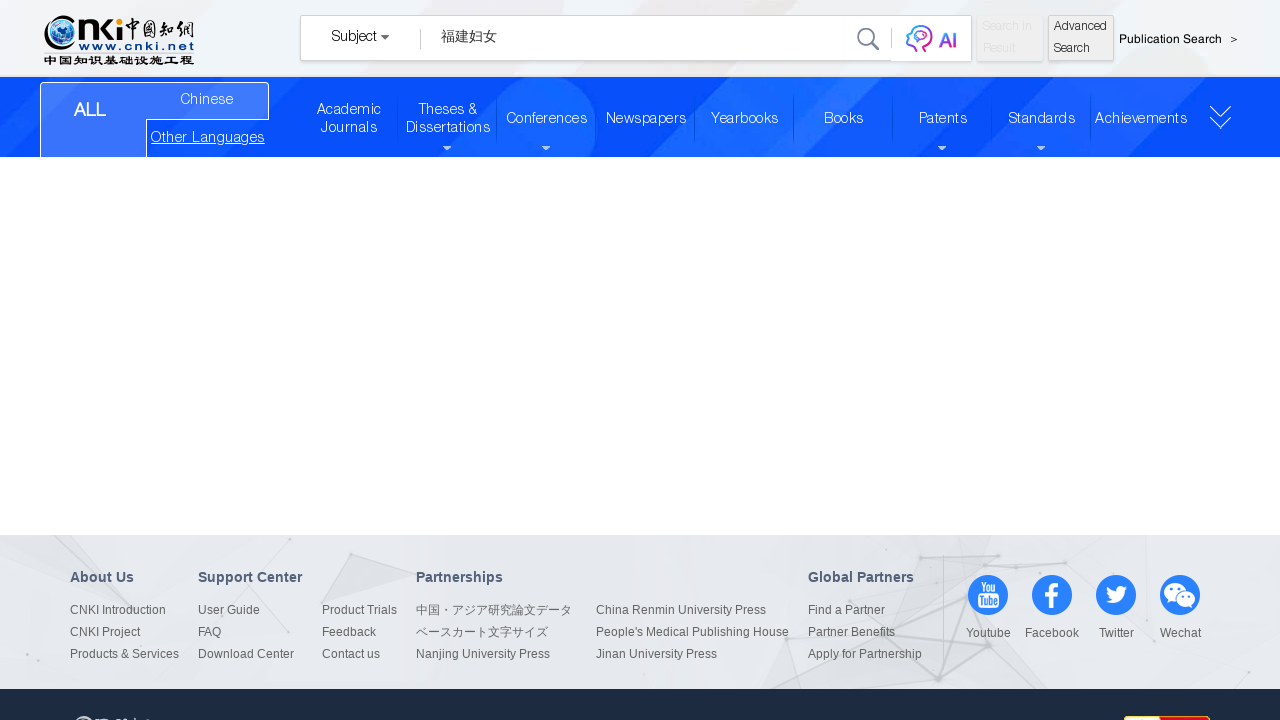

Clicked search button at (868, 38) on .search-btn
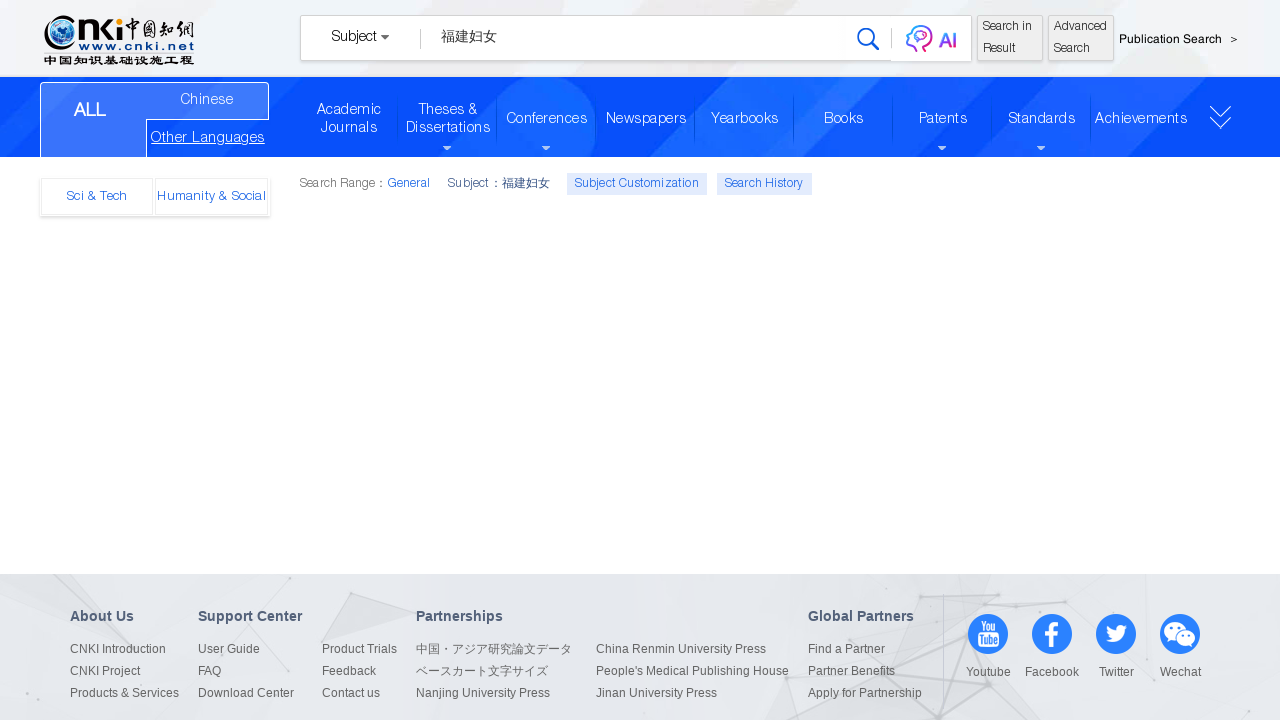

Search results table loaded
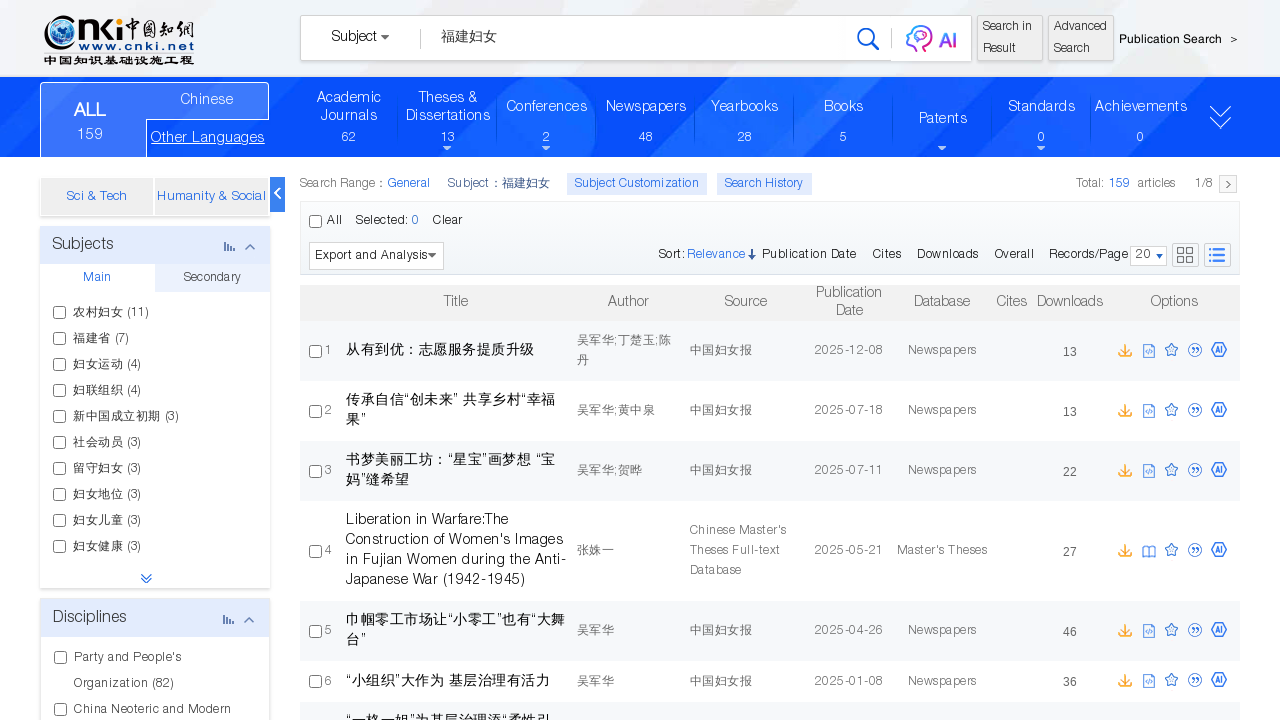

Search result rows are visible
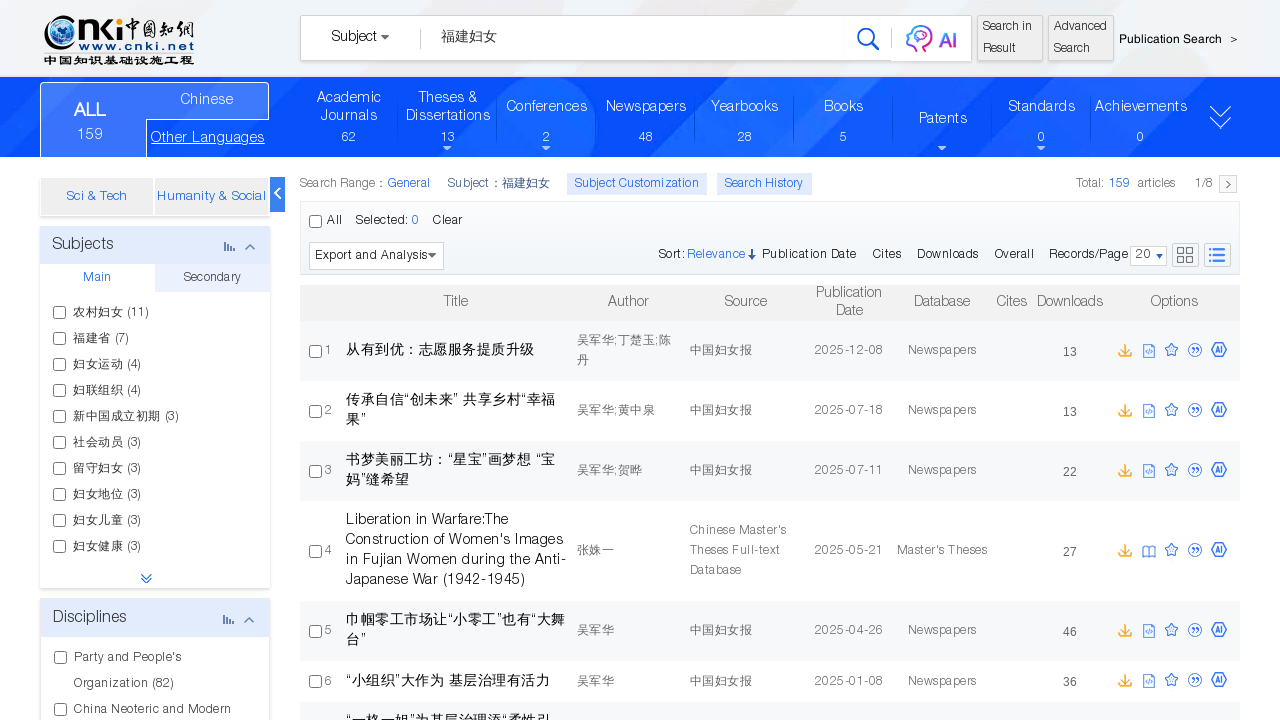

Clicked next page button to navigate to page 2 at (975, 361) on #PageNext
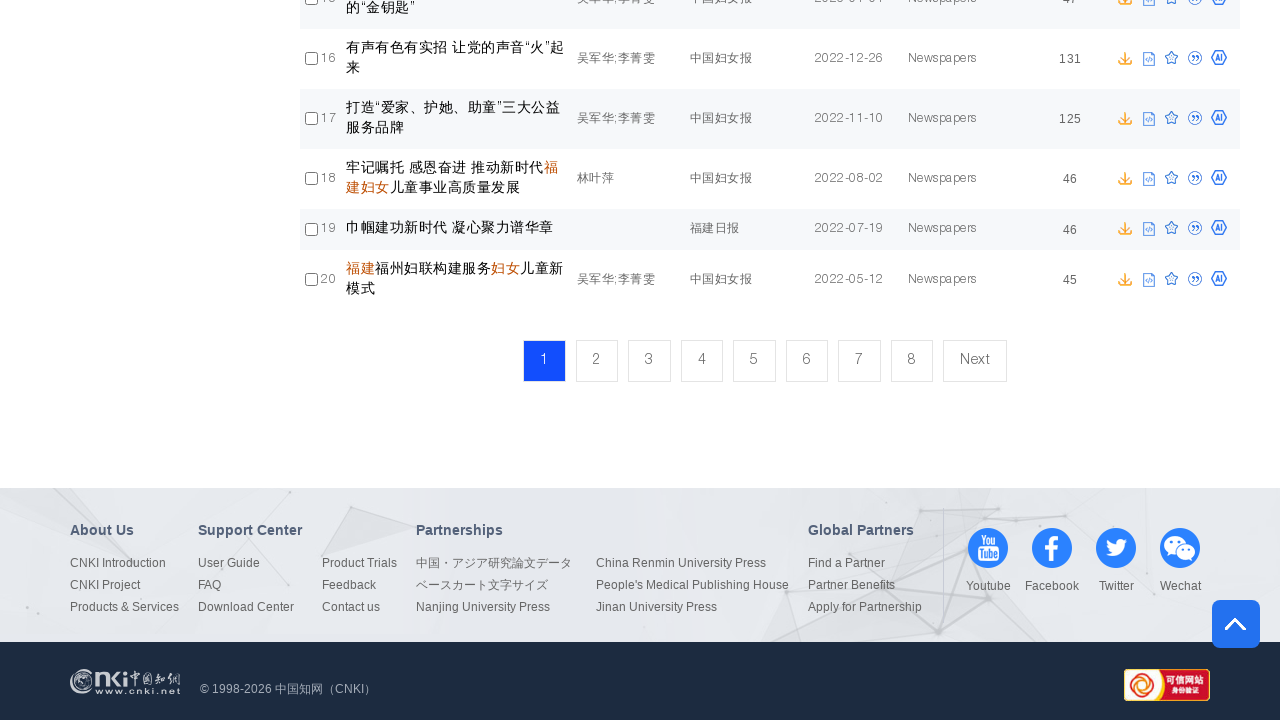

New page results loaded successfully
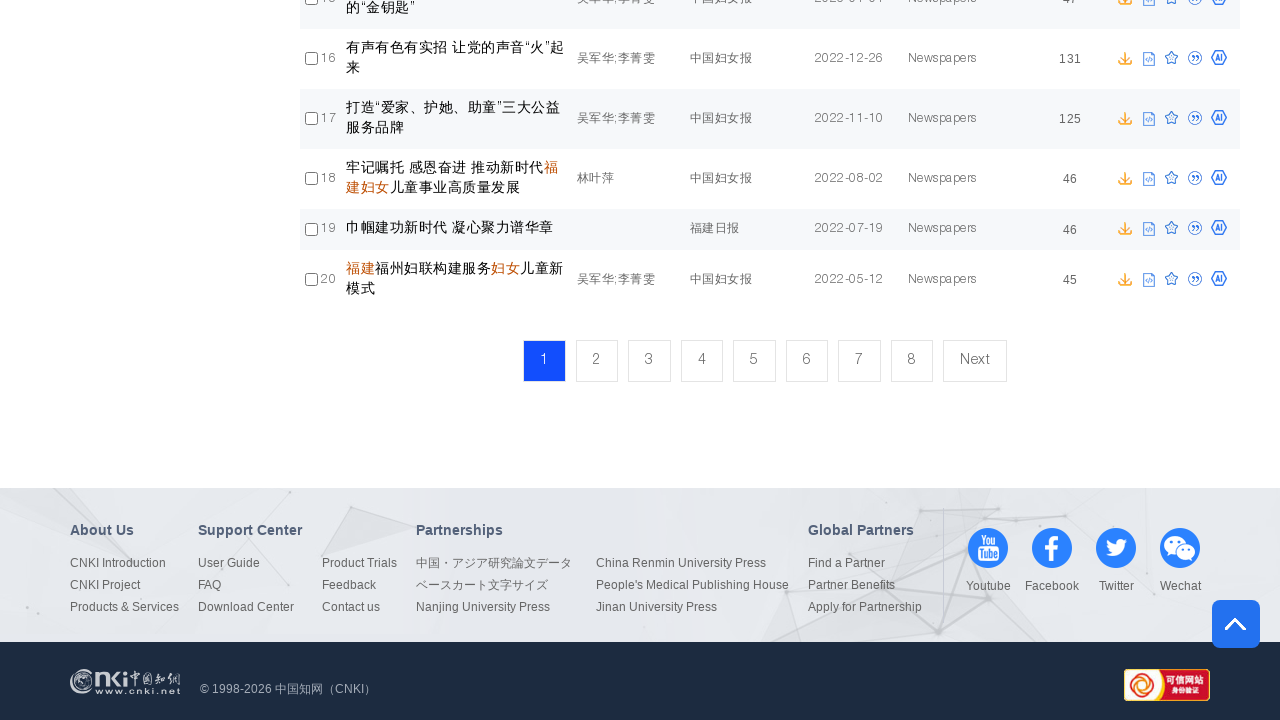

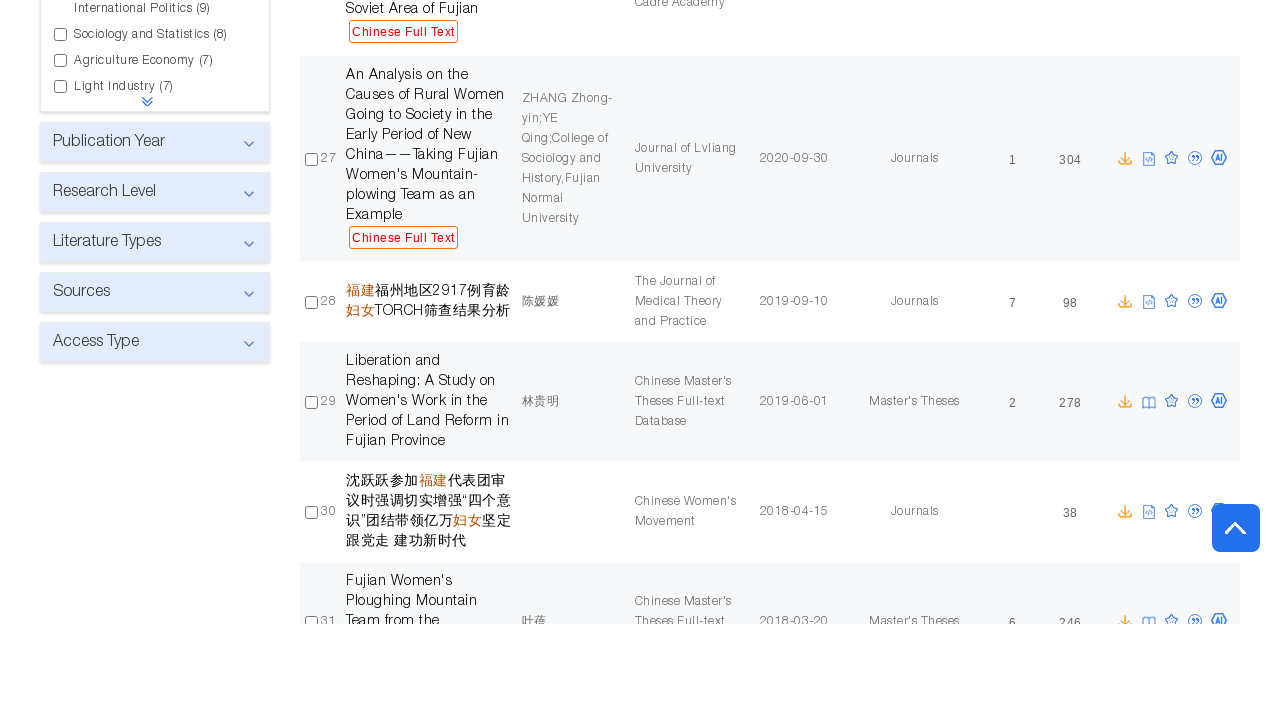